Tests right-click context menu functionality by performing a right-click action on a designated element on a jQuery contextMenu demo page

Starting URL: https://swisnl.github.io/jQuery-contextMenu/demo.html

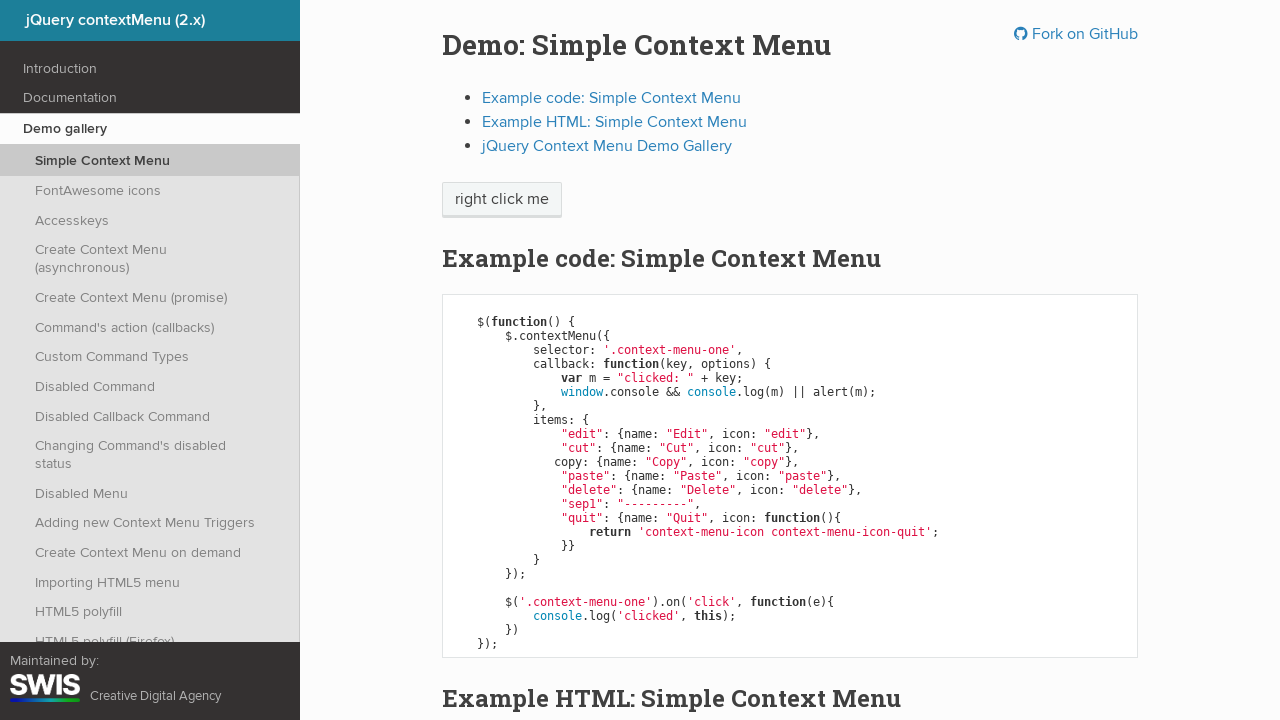

Located the 'right click me' element
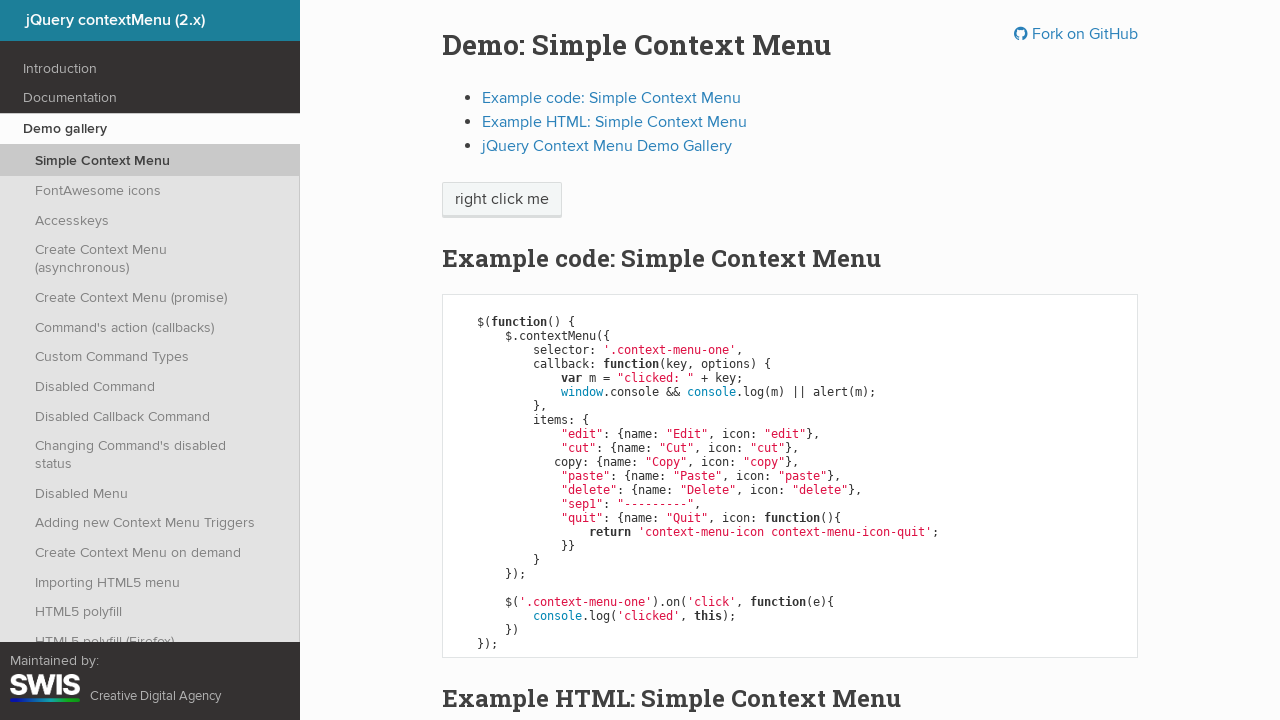

Performed right-click on the target element at (502, 200) on xpath=//span[text()='right click me']
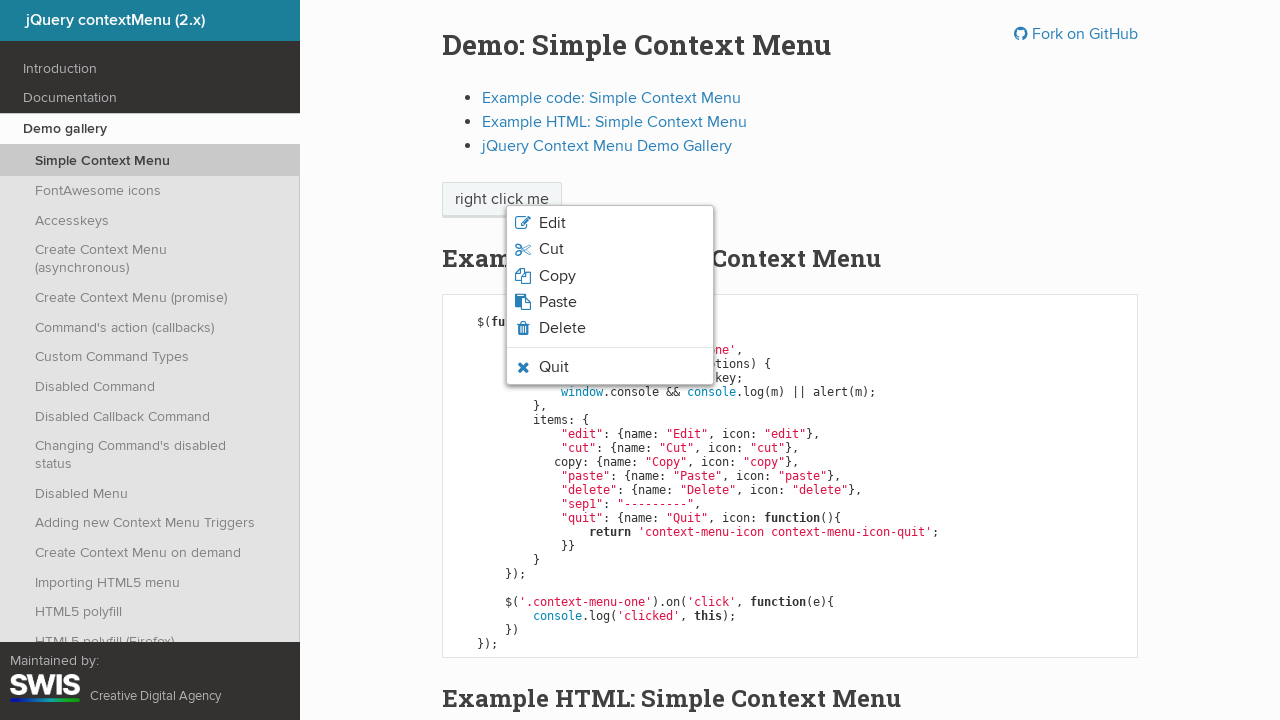

Context menu appeared and became visible
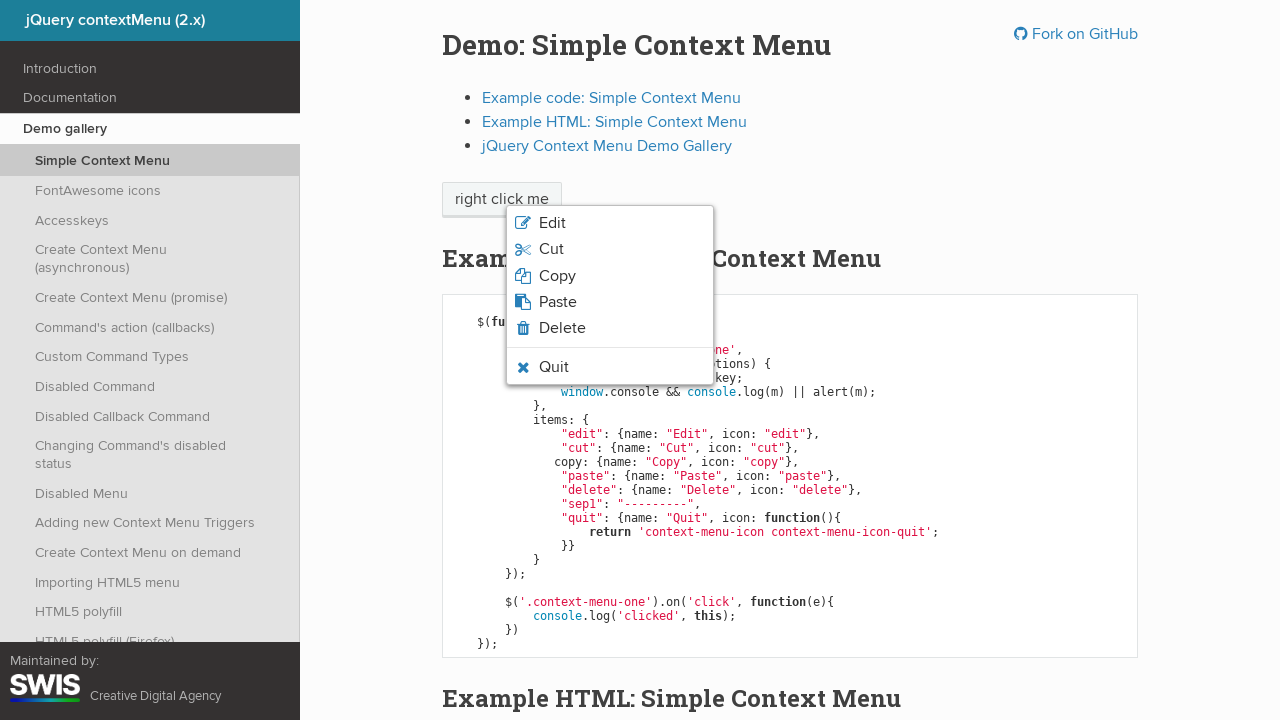

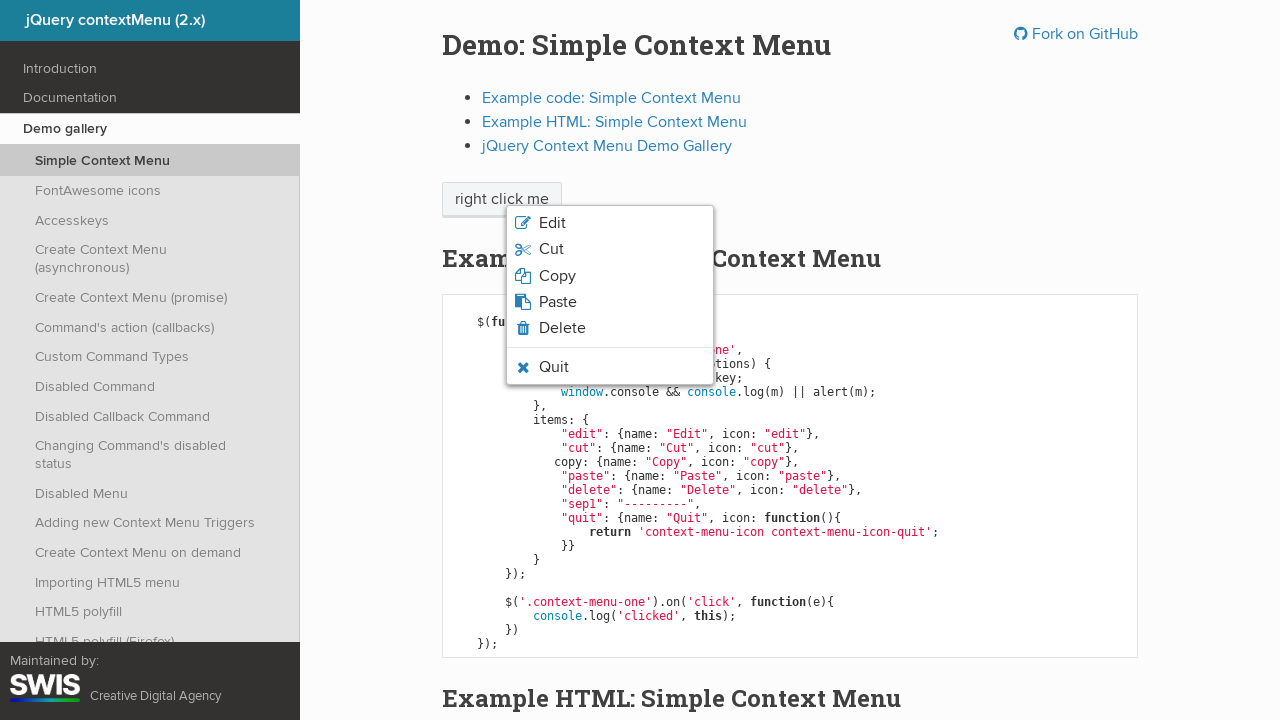